Navigates to the upload page and clicks the file submit button to test basic page interaction

Starting URL: https://the-internet.herokuapp.com/upload

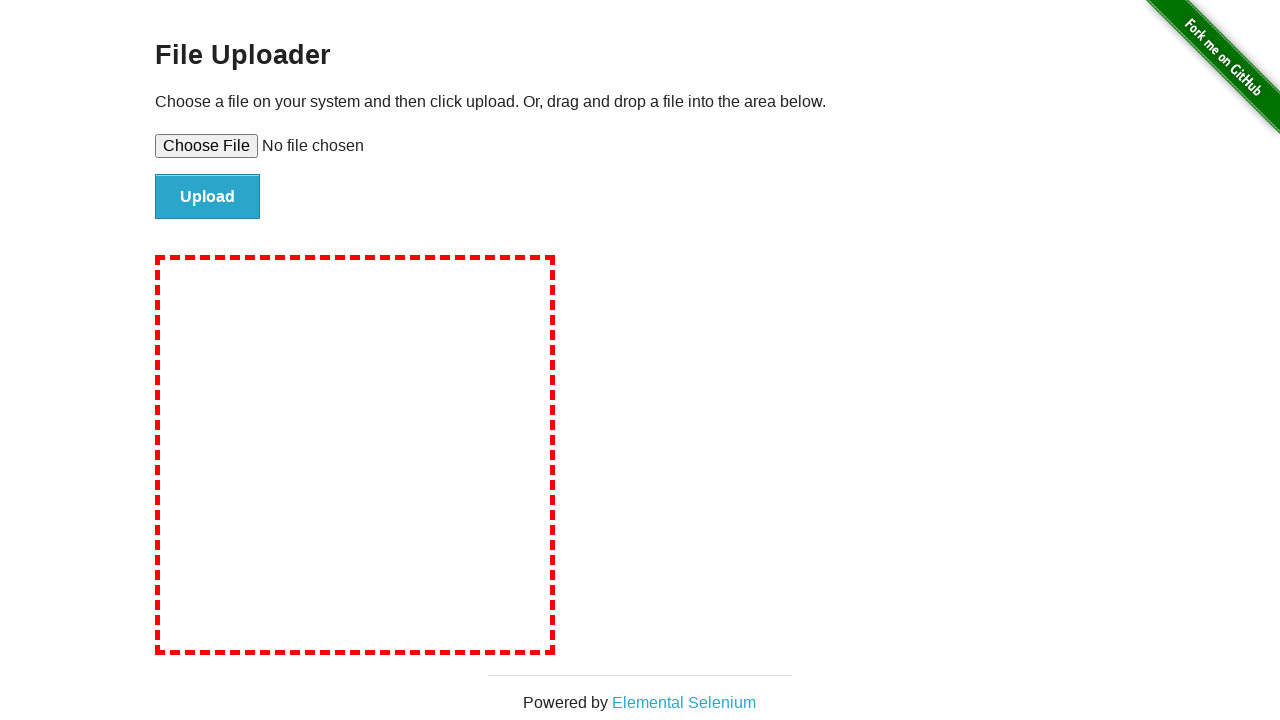

Navigated to the file upload page
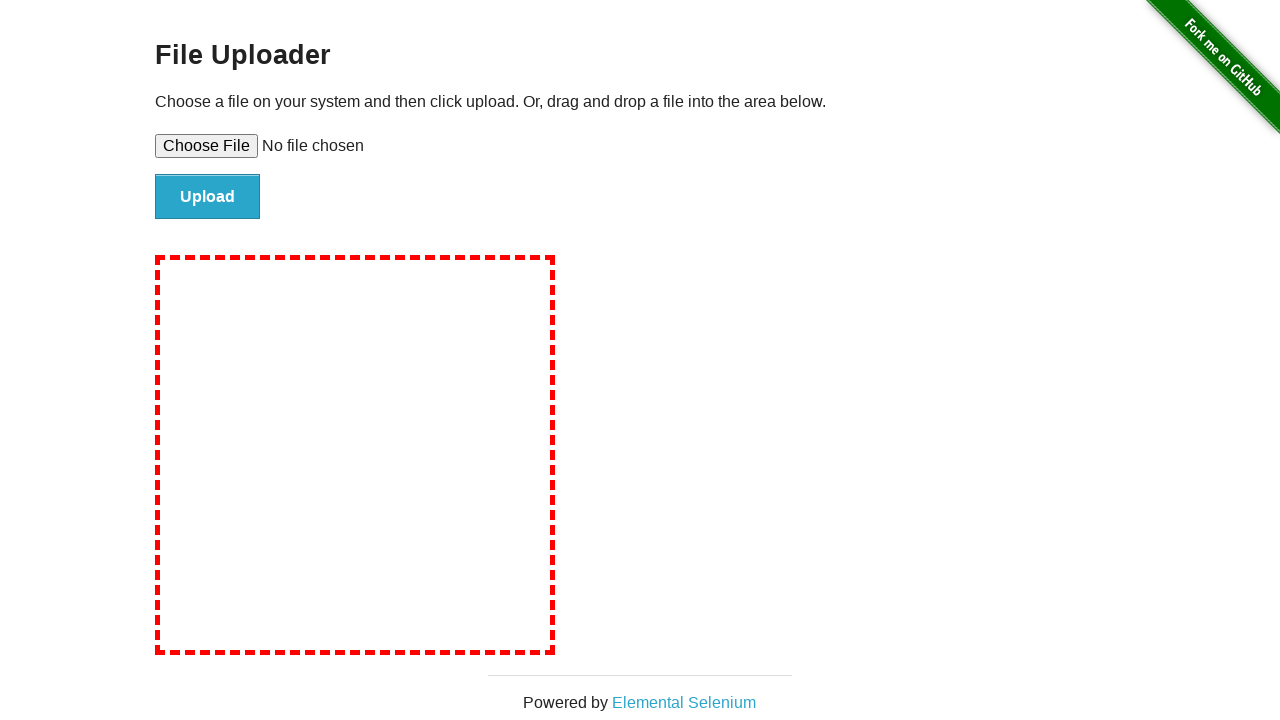

Clicked the file submit button at (208, 197) on #file-submit
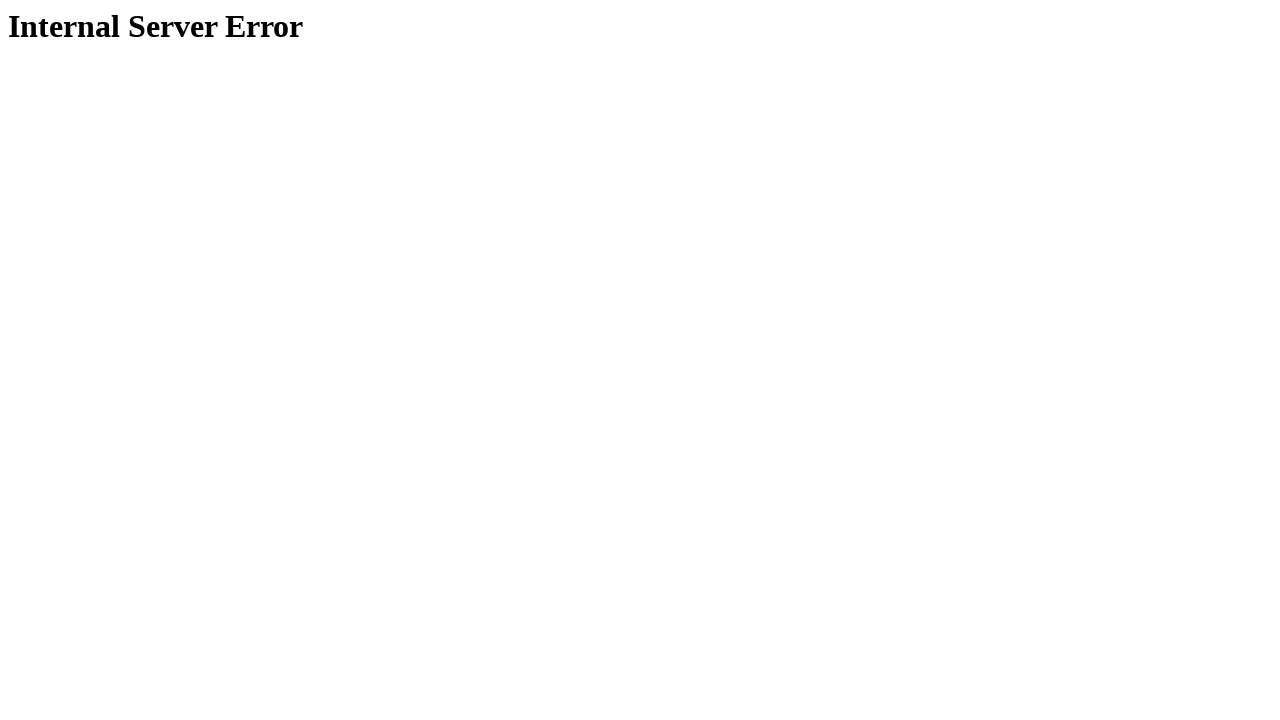

Page finished loading after file submission
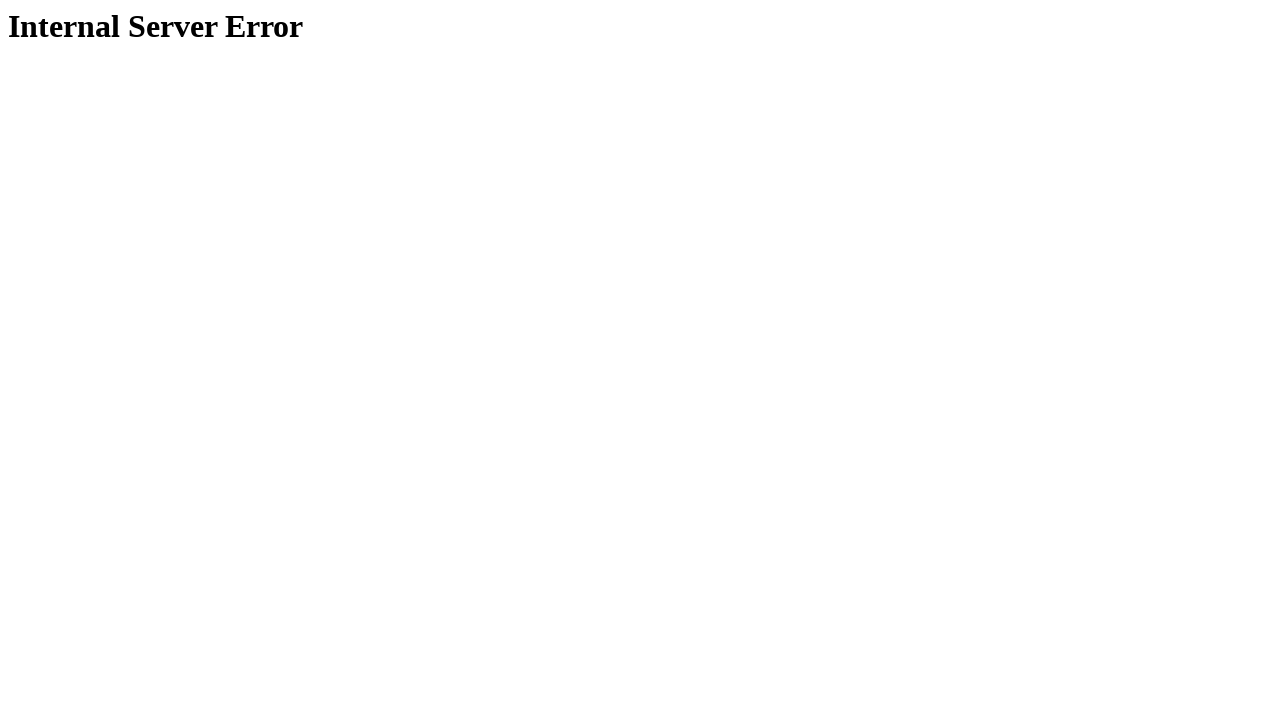

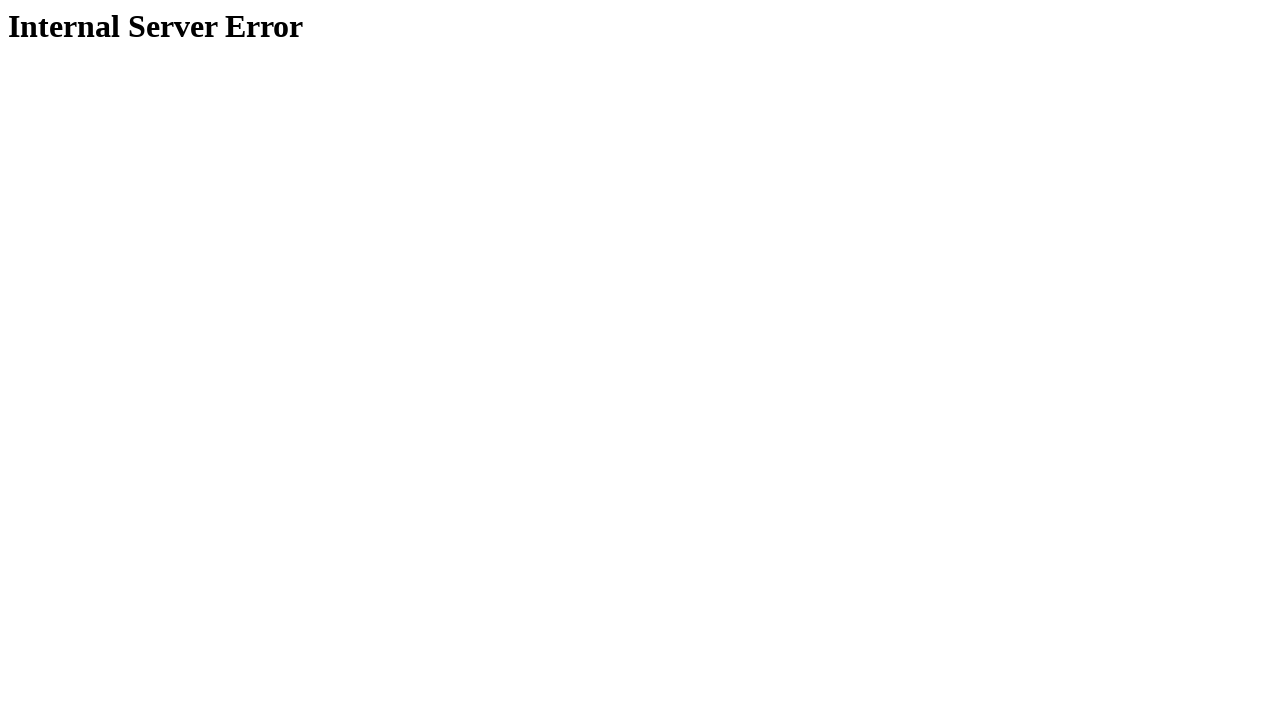